Waits for a specific price to appear, clicks book button, calculates and submits a mathematical formula based on extracted value, then handles the resulting alert

Starting URL: http://suninjuly.github.io/explicit_wait2.html

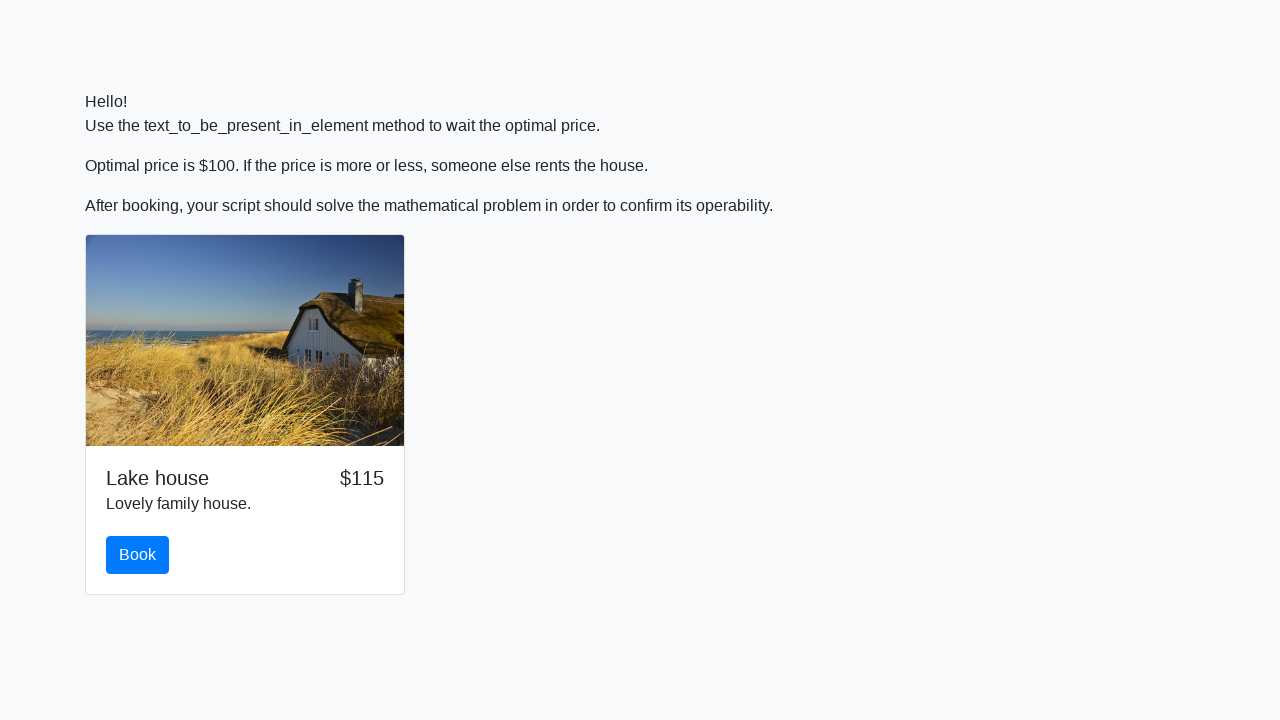

Waited for price to reach $100
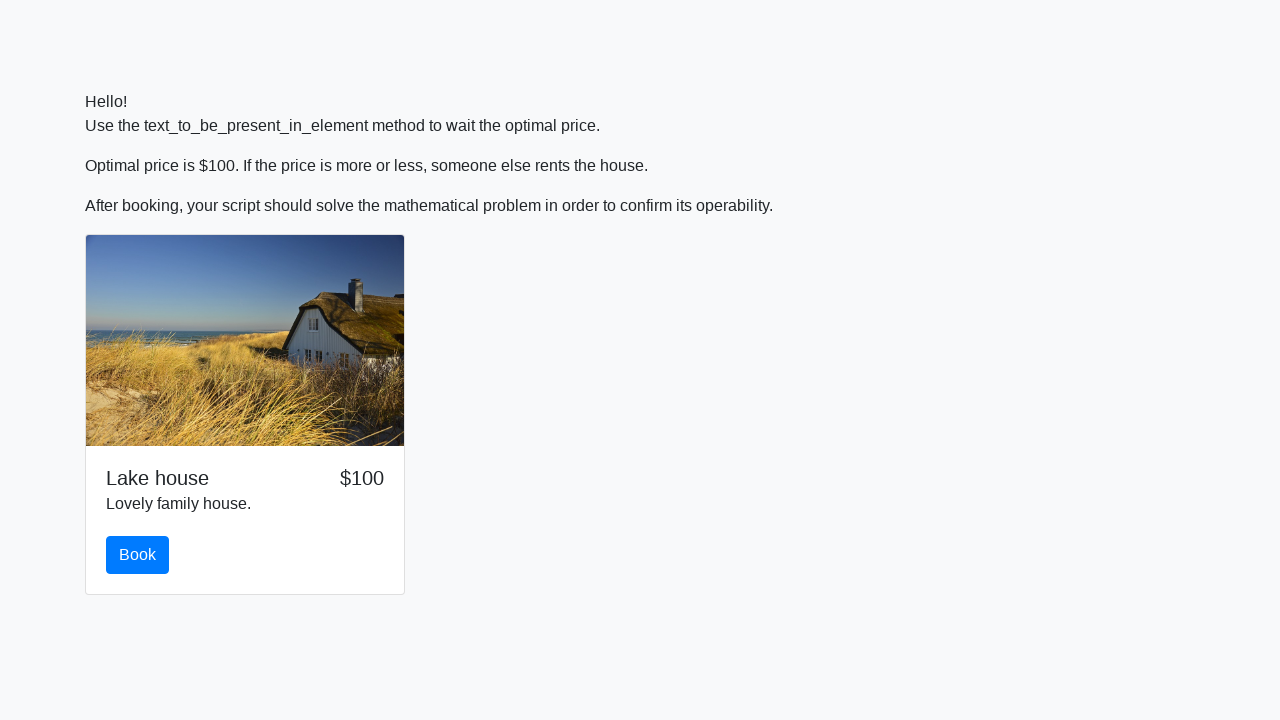

Clicked book button at (138, 555) on #book
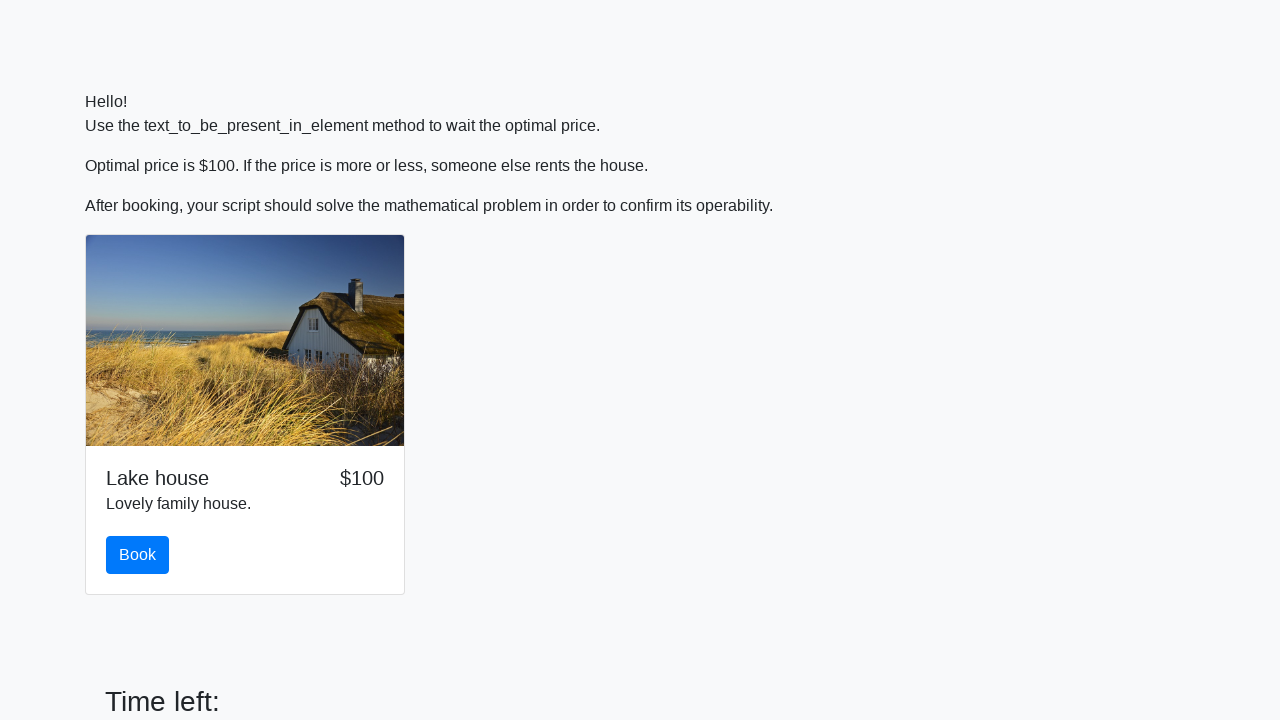

Extracted value from input_value field: 627
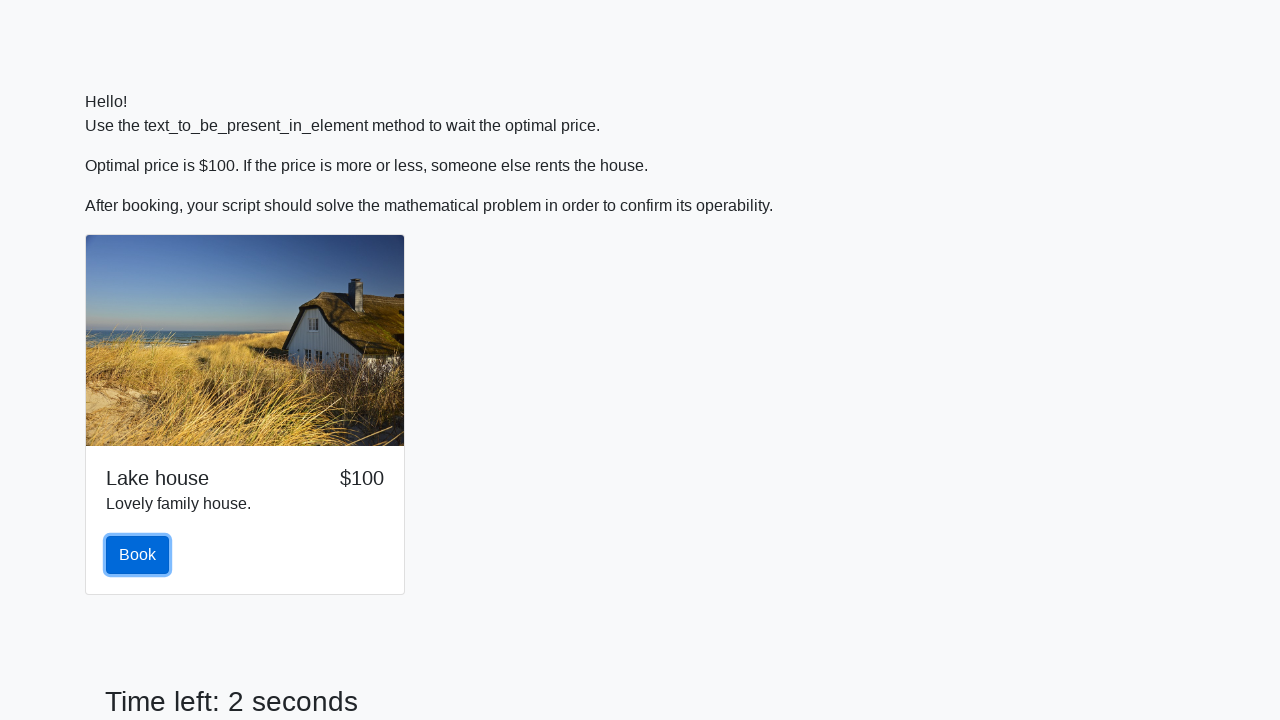

Calculated and filled result field with: 2.4527443587447277 on input[name='text']
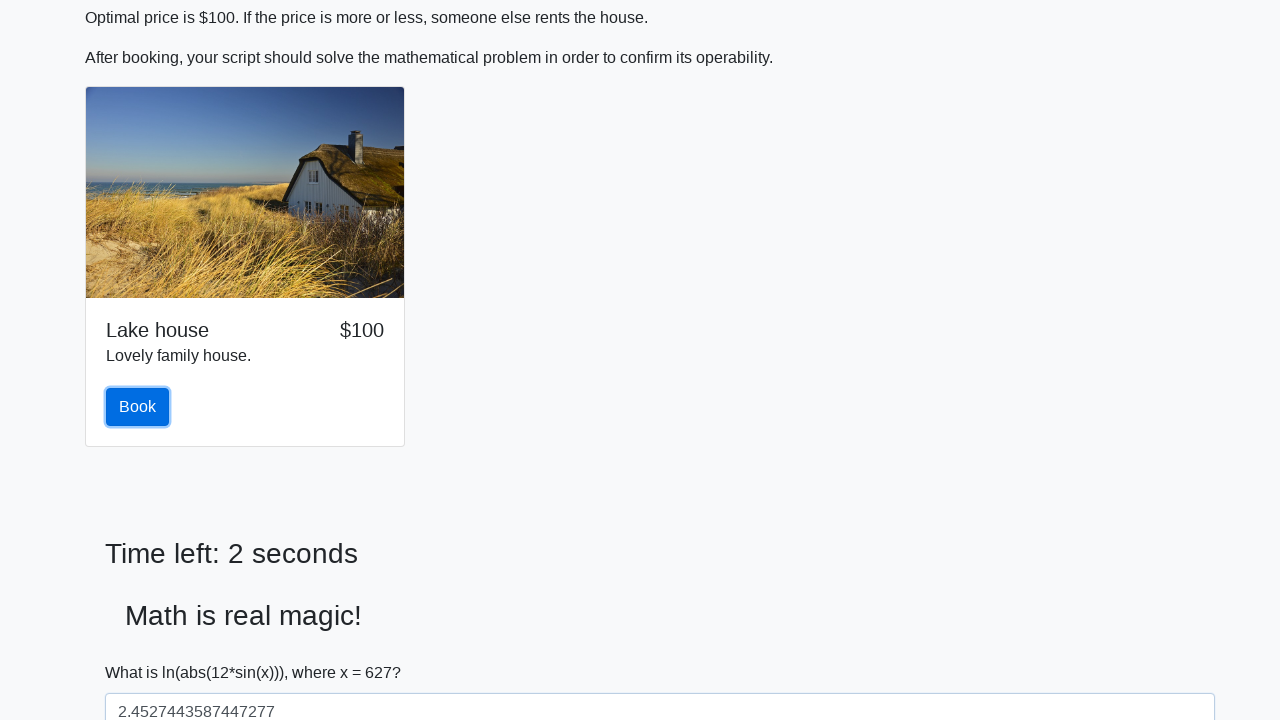

Clicked submit button to submit the form at (143, 651) on button[type='submit']
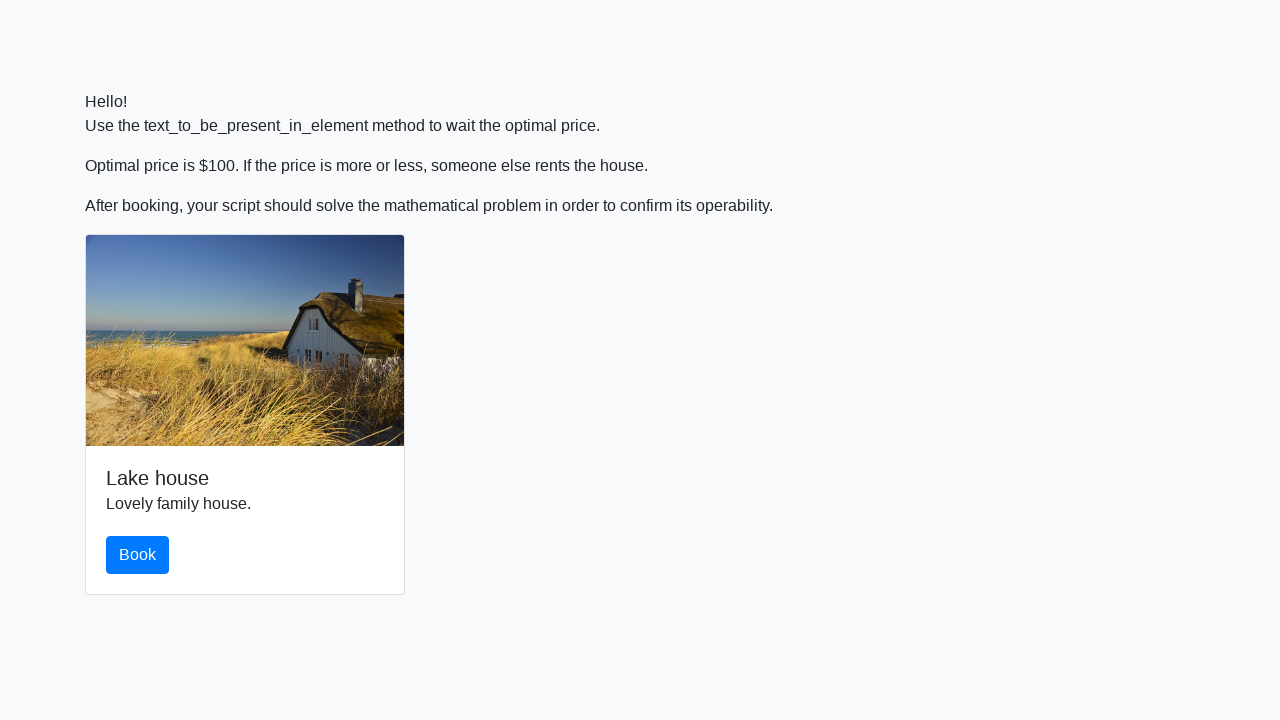

Set up alert handler to accept dialogs
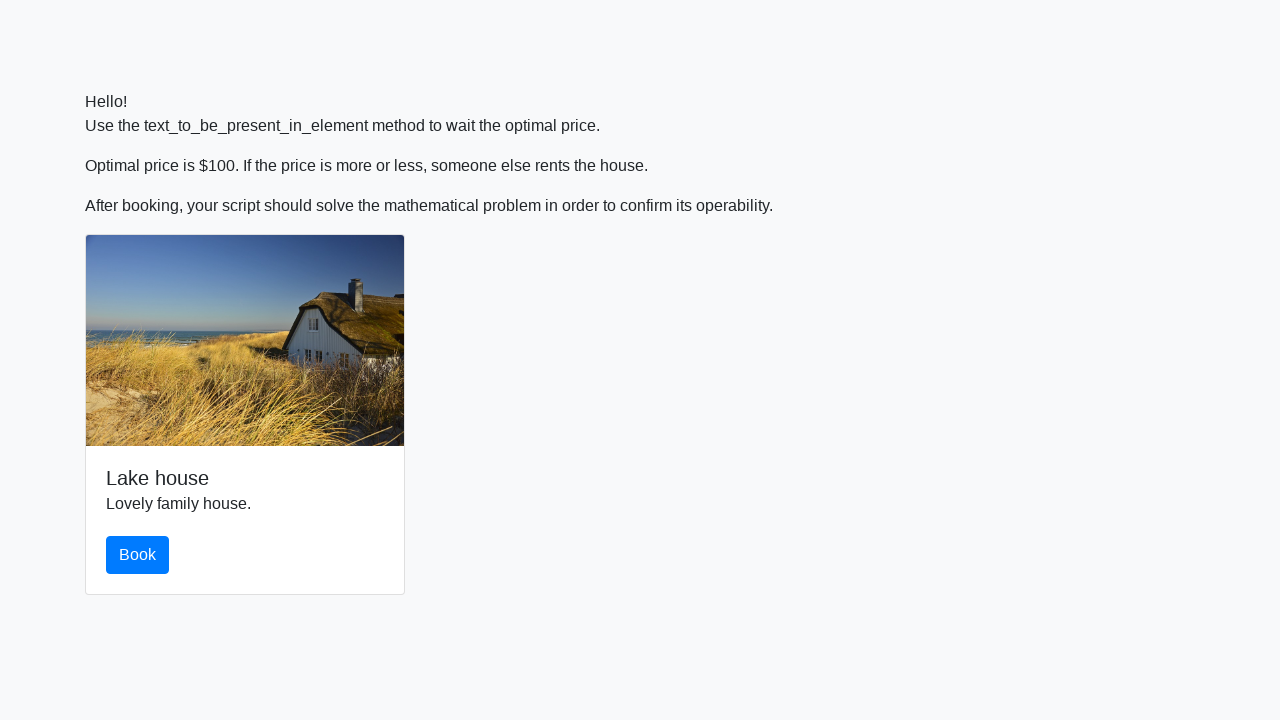

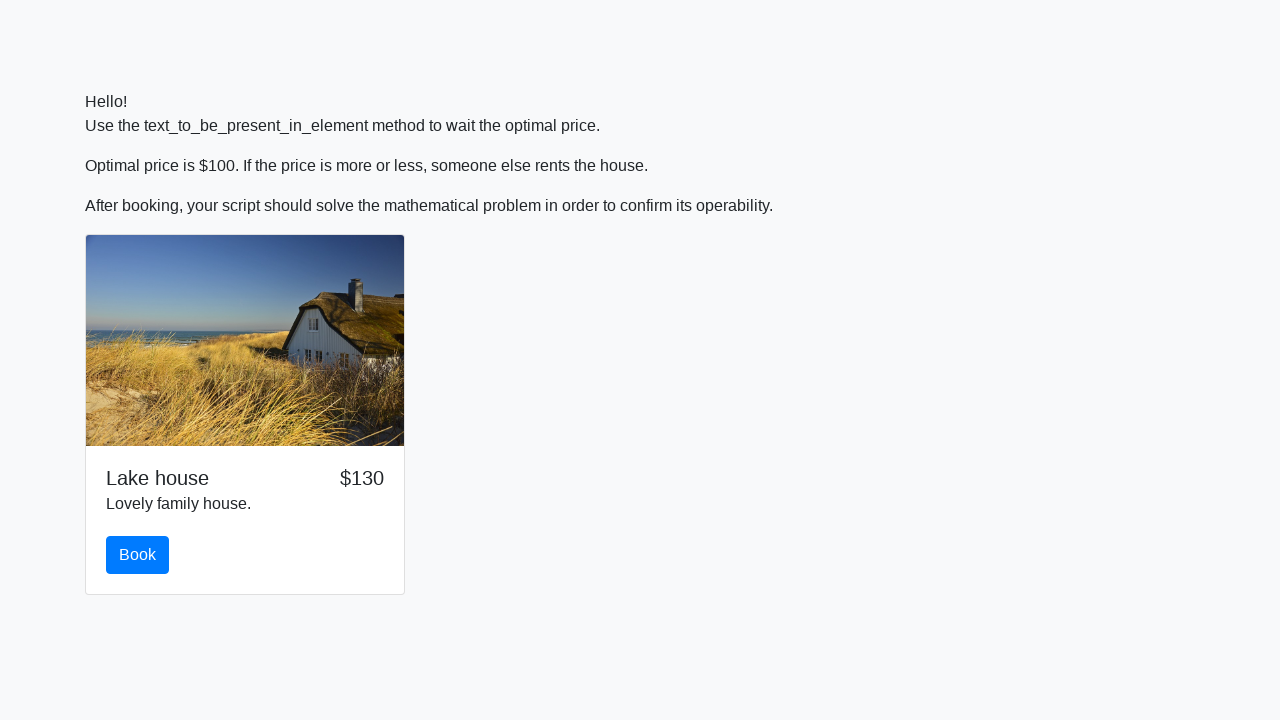